Tests checkbox interaction by randomly clicking checkboxes on the GWT showcase page

Starting URL: http://samples.gwtproject.org/samples/Showcase/Showcase.html#!CwCheckBox

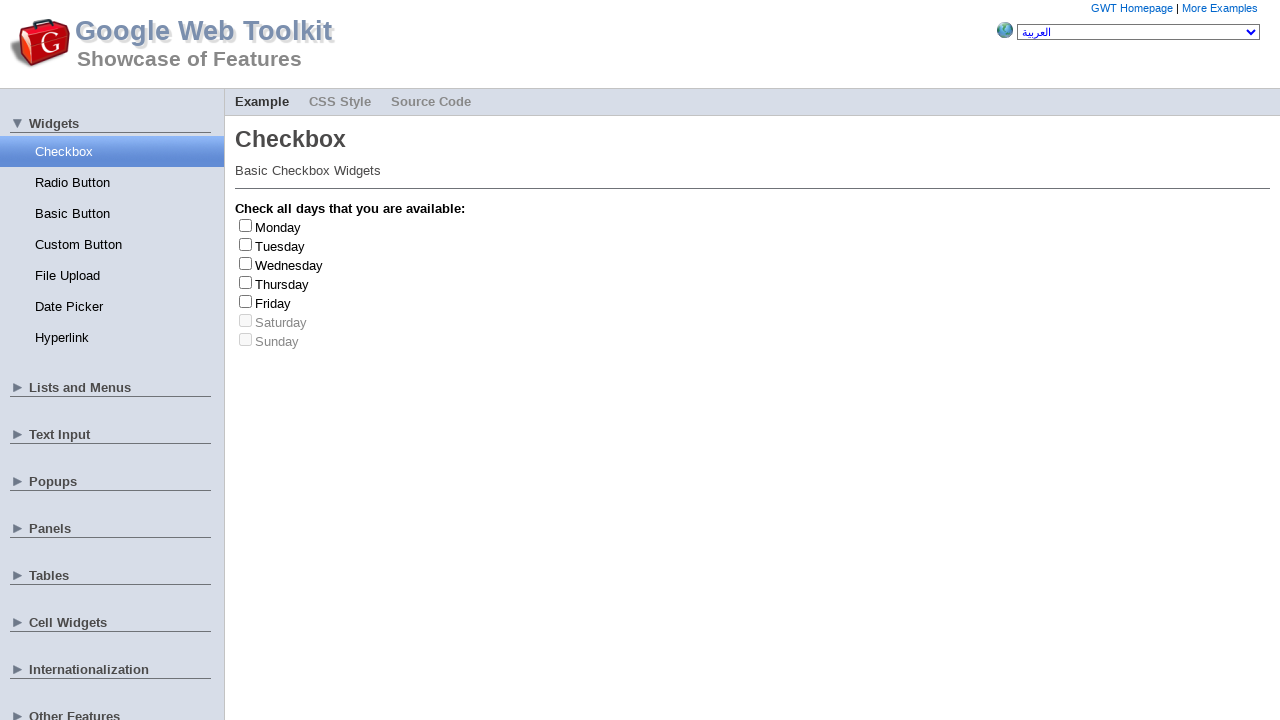

Navigated to GWT Showcase CheckBox demo page
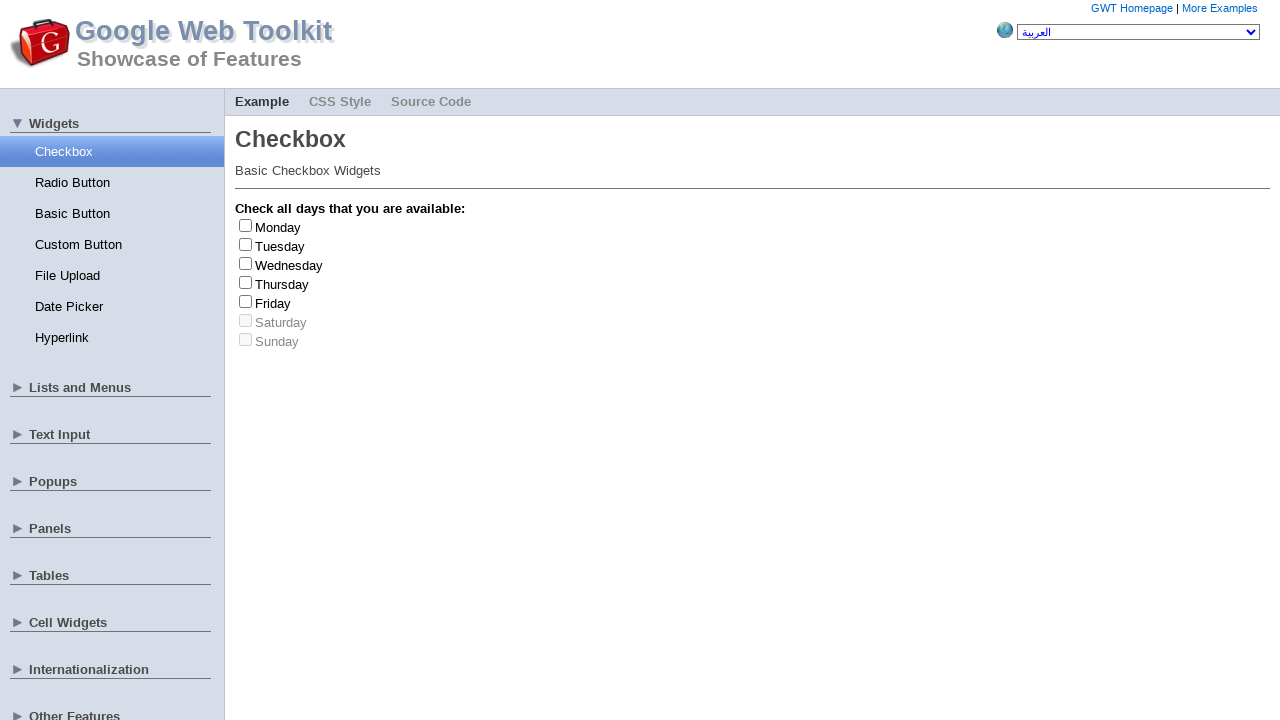

Located all checkboxes on the page
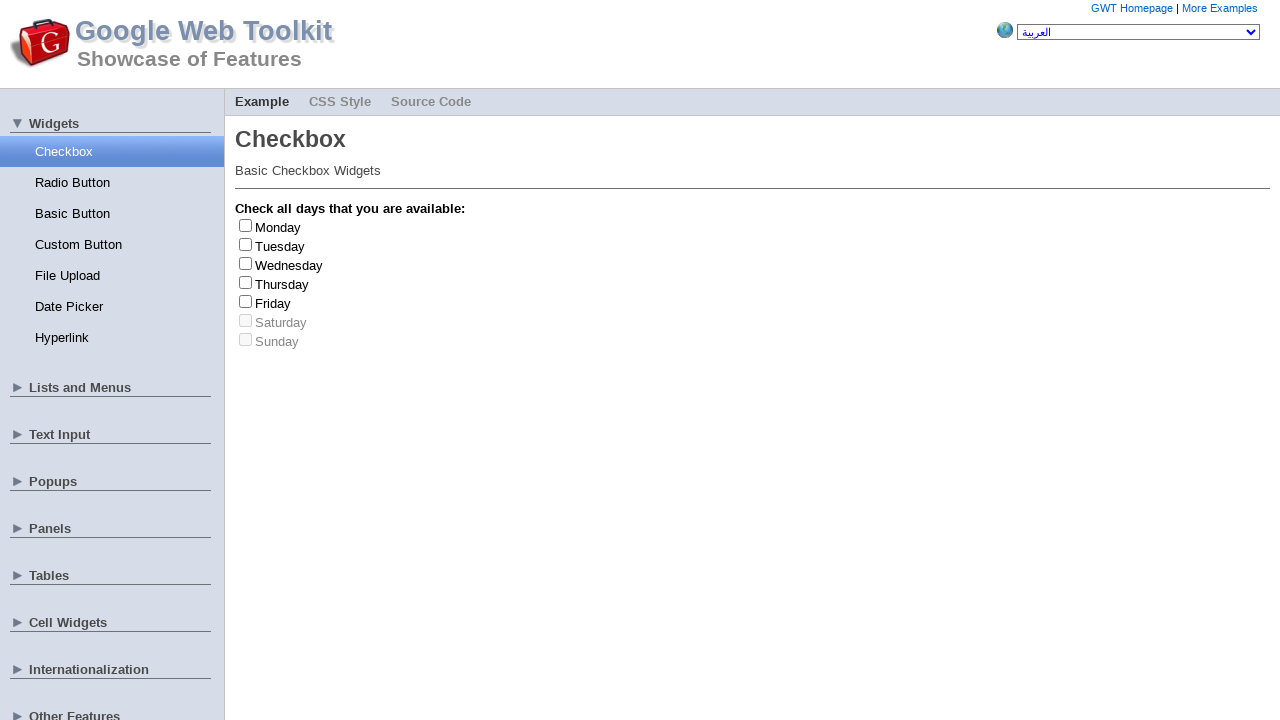

Clicked random checkbox at index 0 at (246, 225) on .gwt-CheckBox >> nth=0
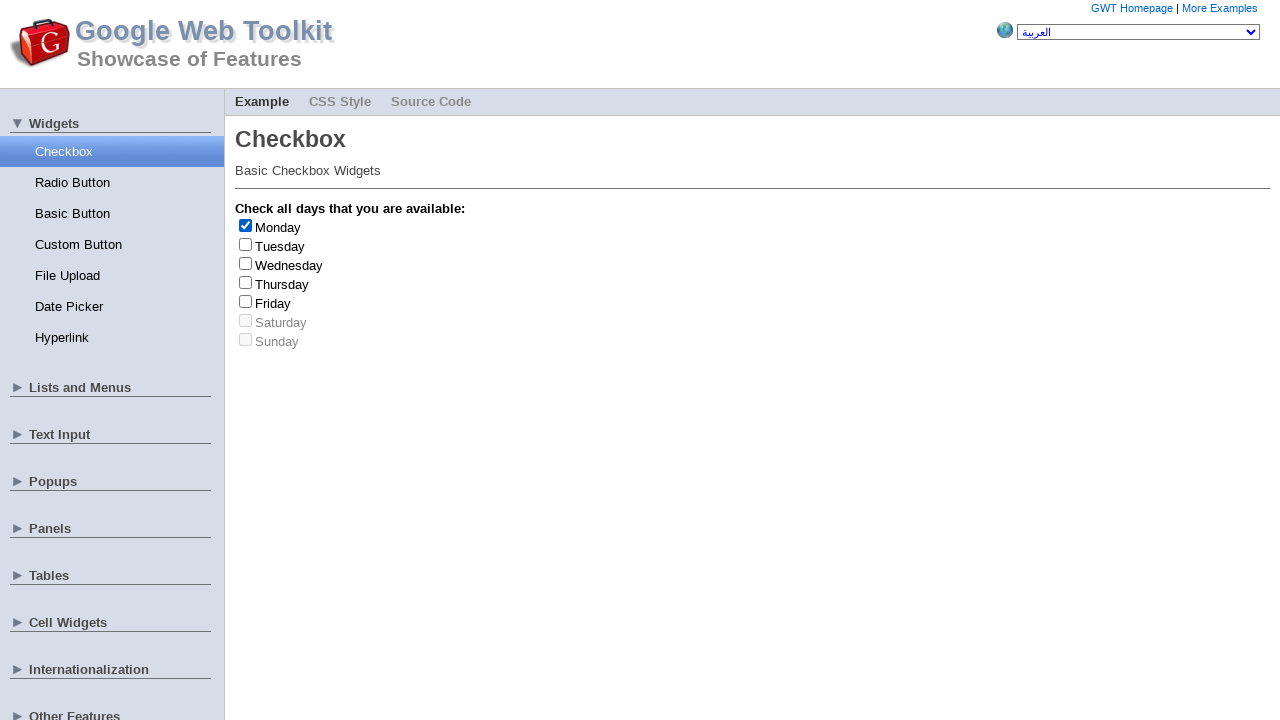

Waited 2 seconds before next checkbox click
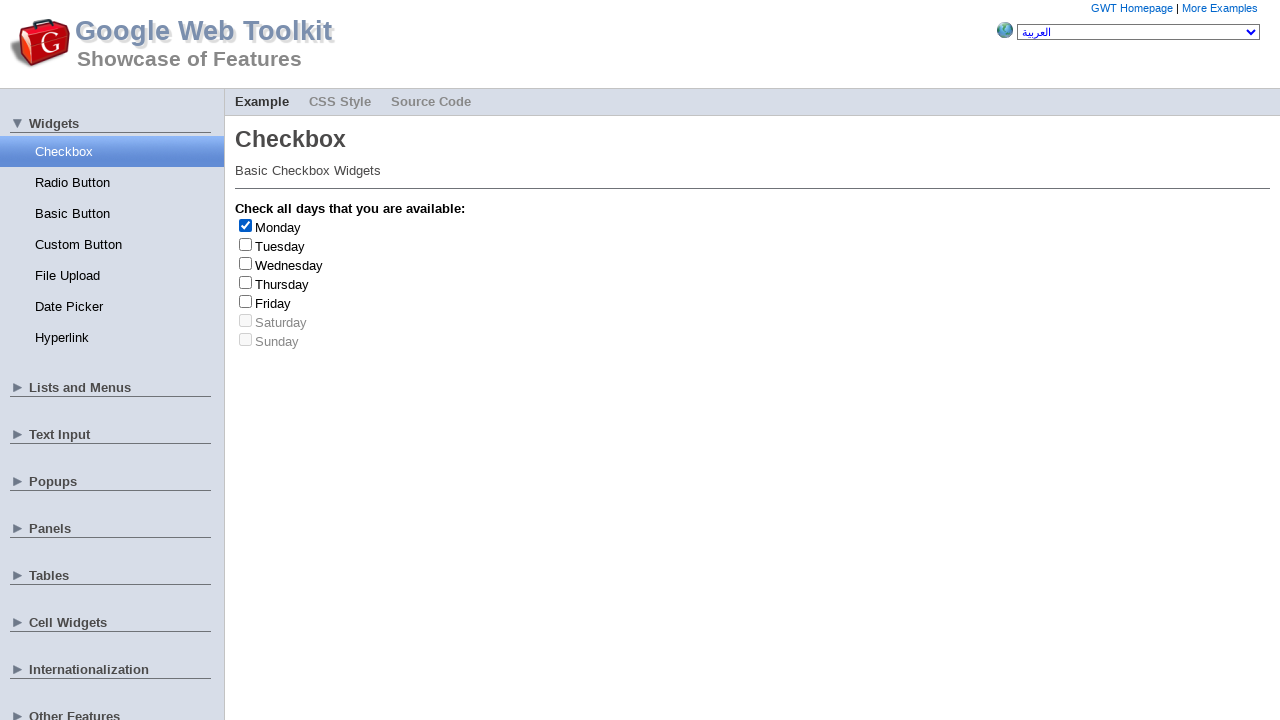

Clicked random checkbox at index 6 at (246, 339) on .gwt-CheckBox >> nth=6
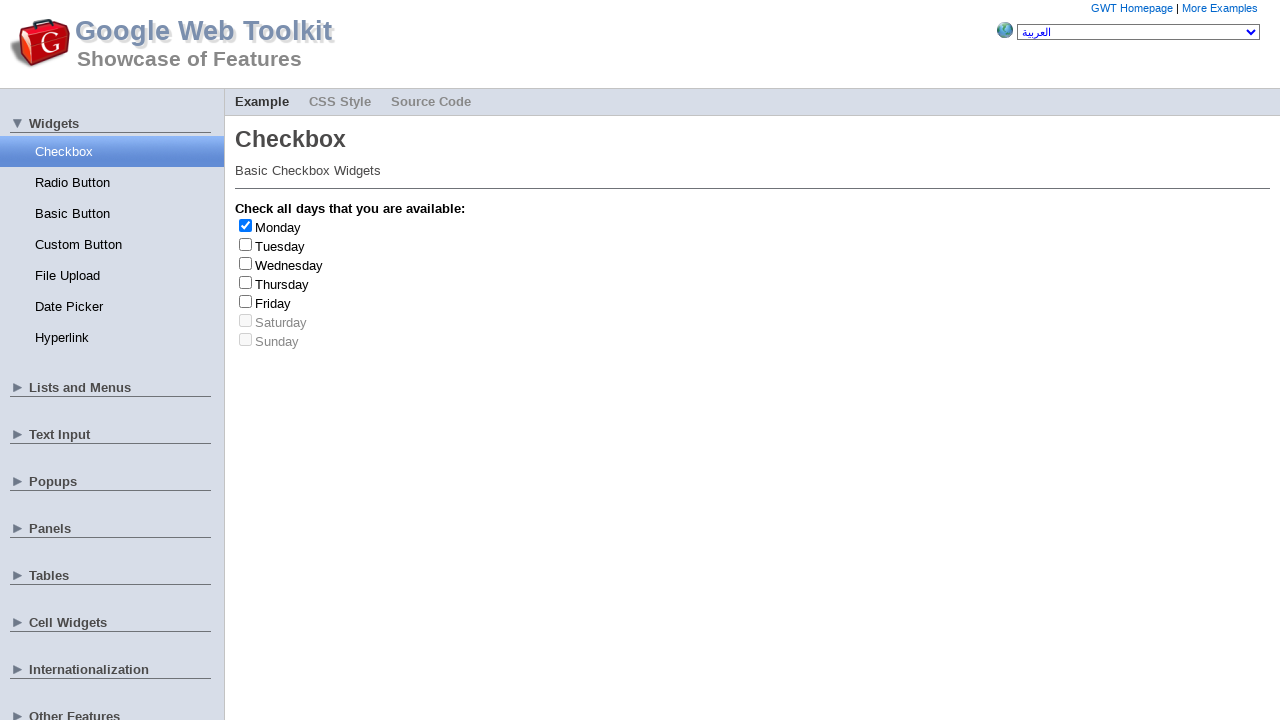

Waited 2 seconds before next checkbox click
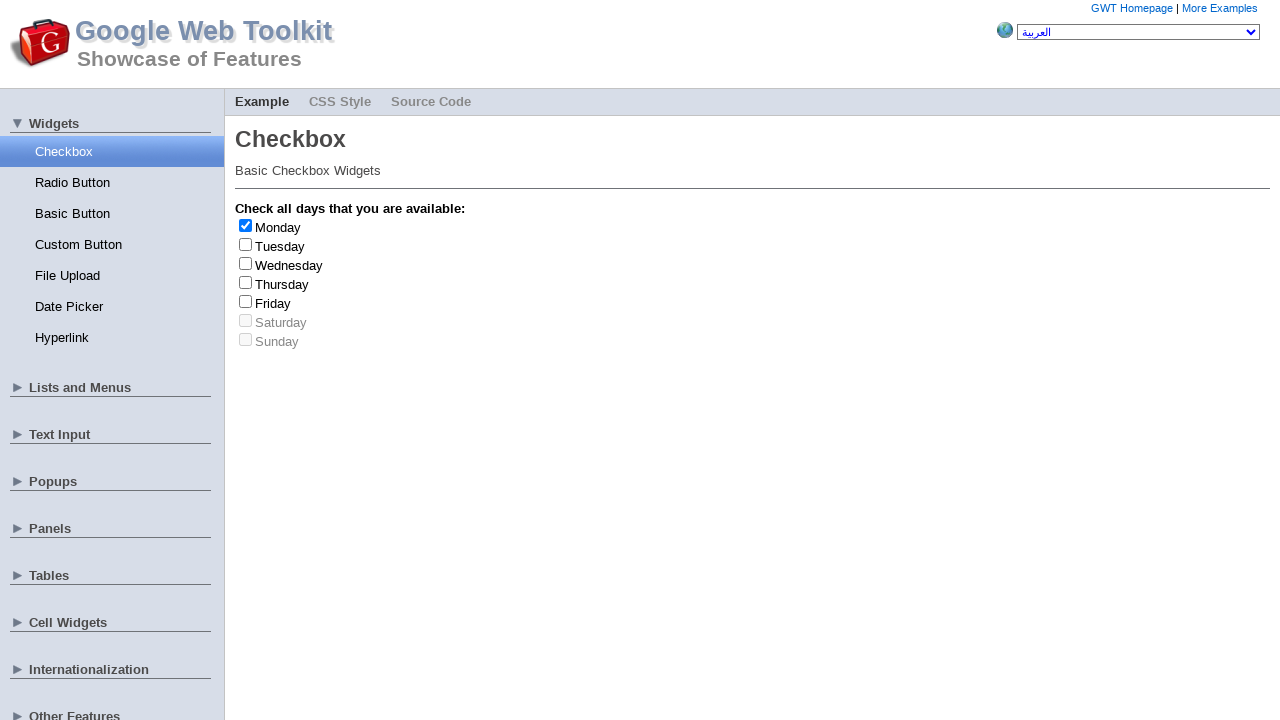

Clicked random checkbox at index 6 at (246, 339) on .gwt-CheckBox >> nth=6
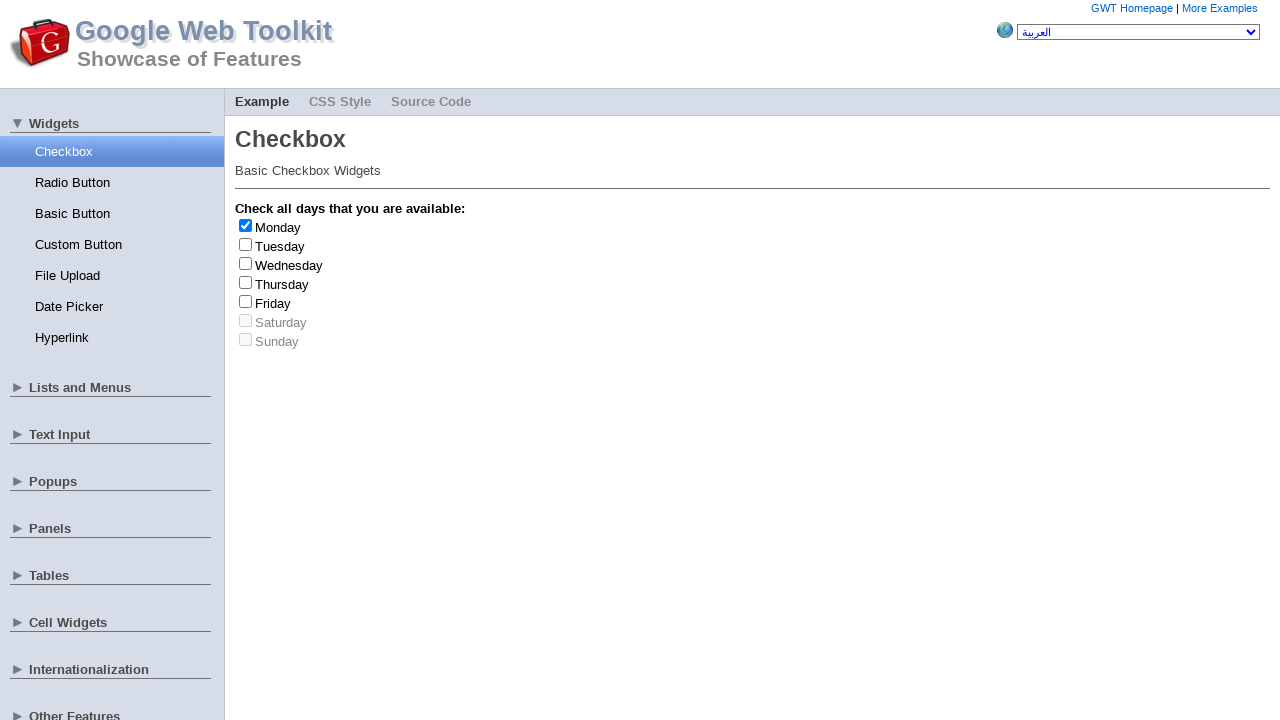

Waited 2 seconds before next checkbox click
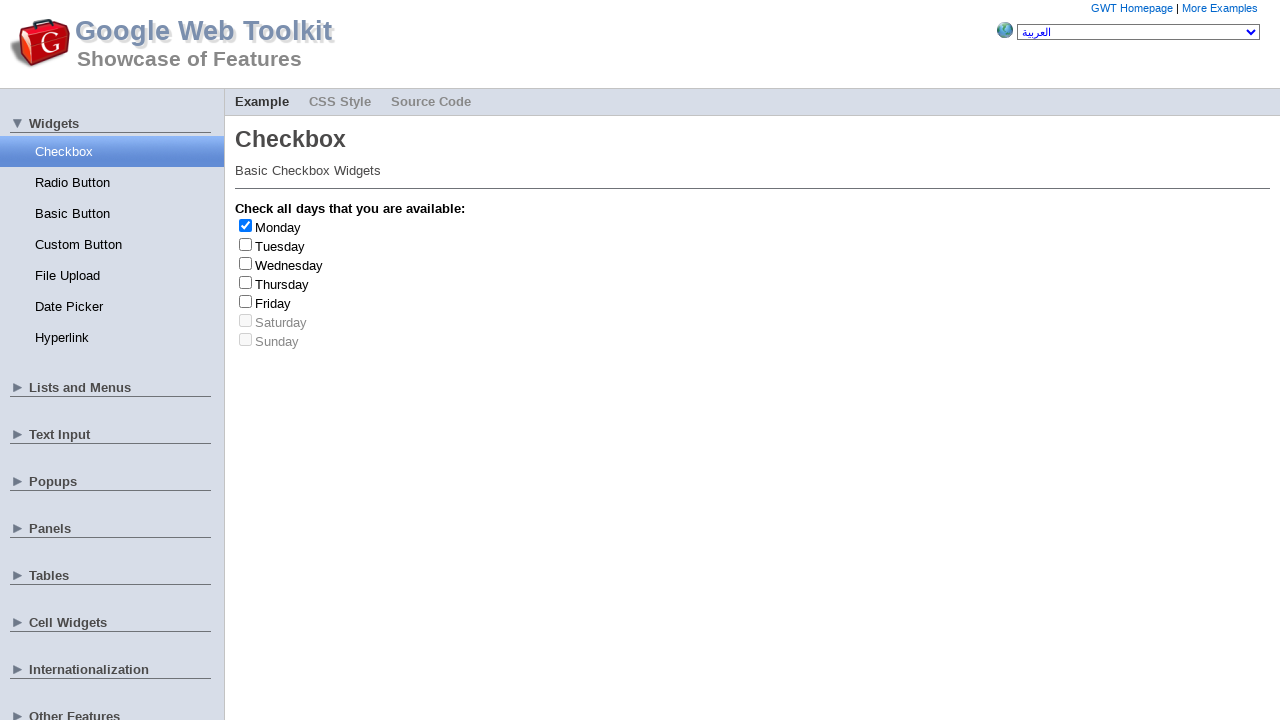

Clicked random checkbox at index 1 at (246, 244) on .gwt-CheckBox >> nth=1
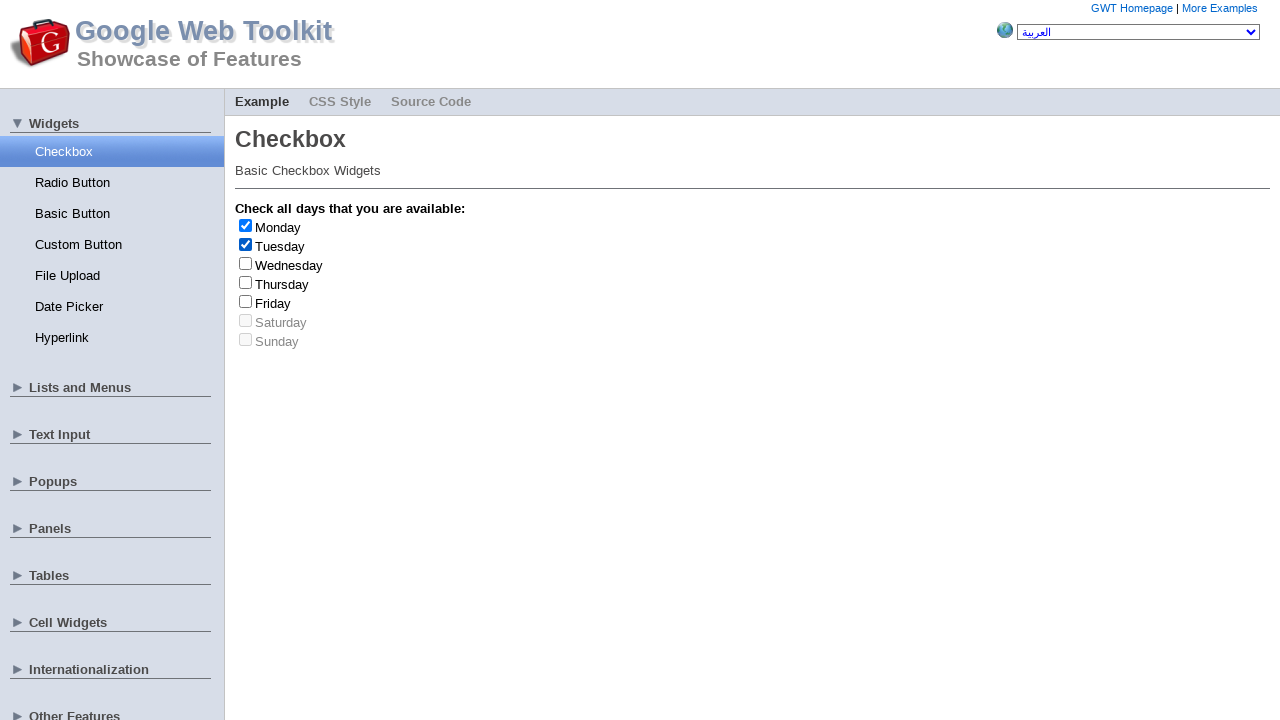

Waited 2 seconds before next checkbox click
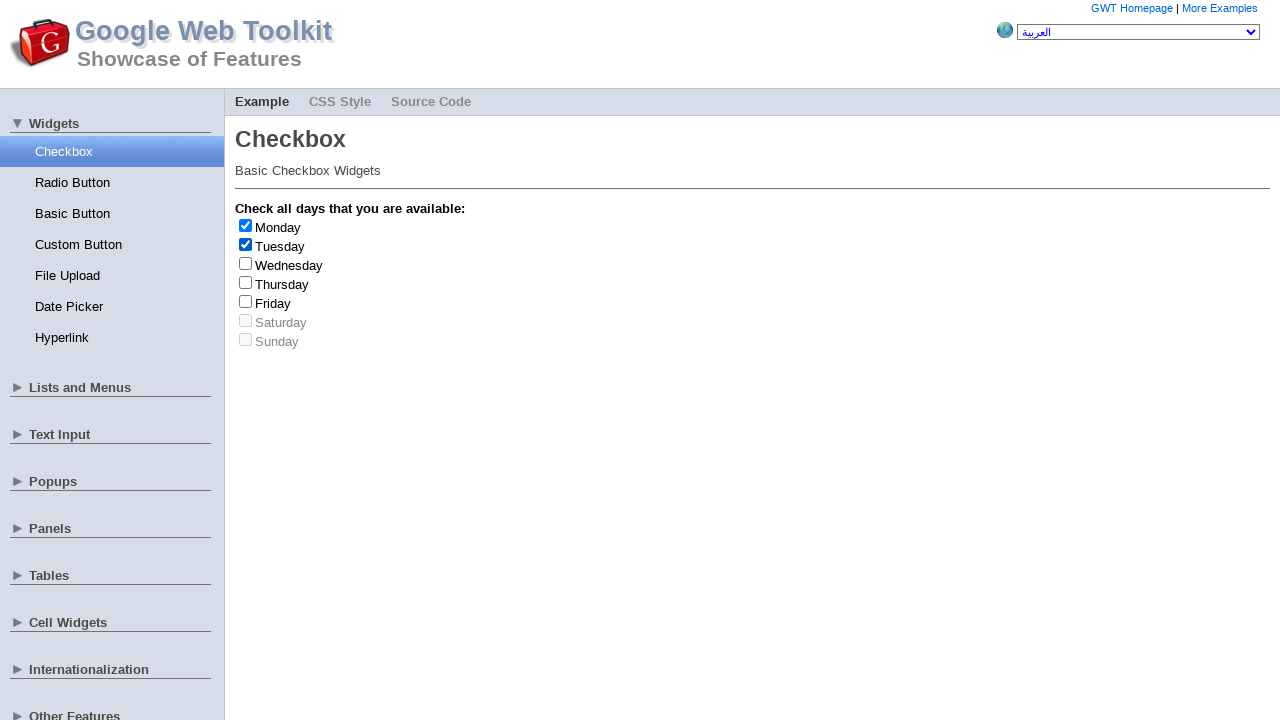

Clicked random checkbox at index 0 at (246, 225) on .gwt-CheckBox >> nth=0
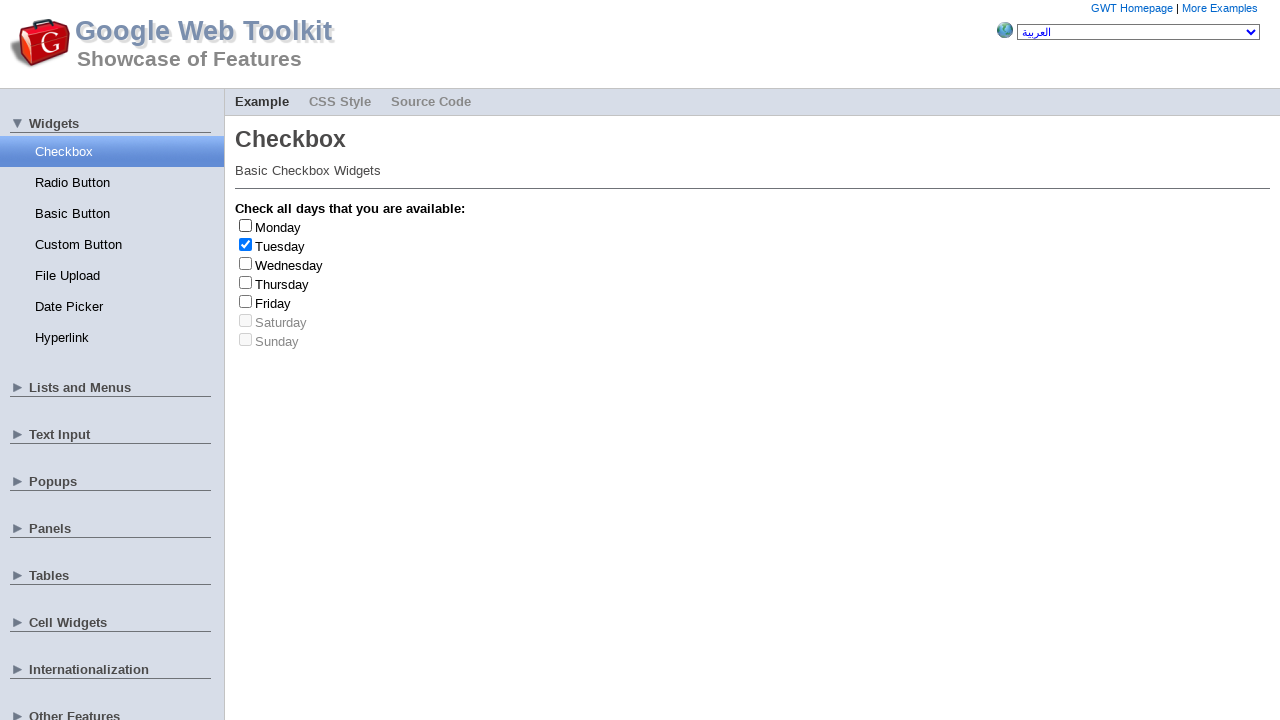

Waited 2 seconds before next checkbox click
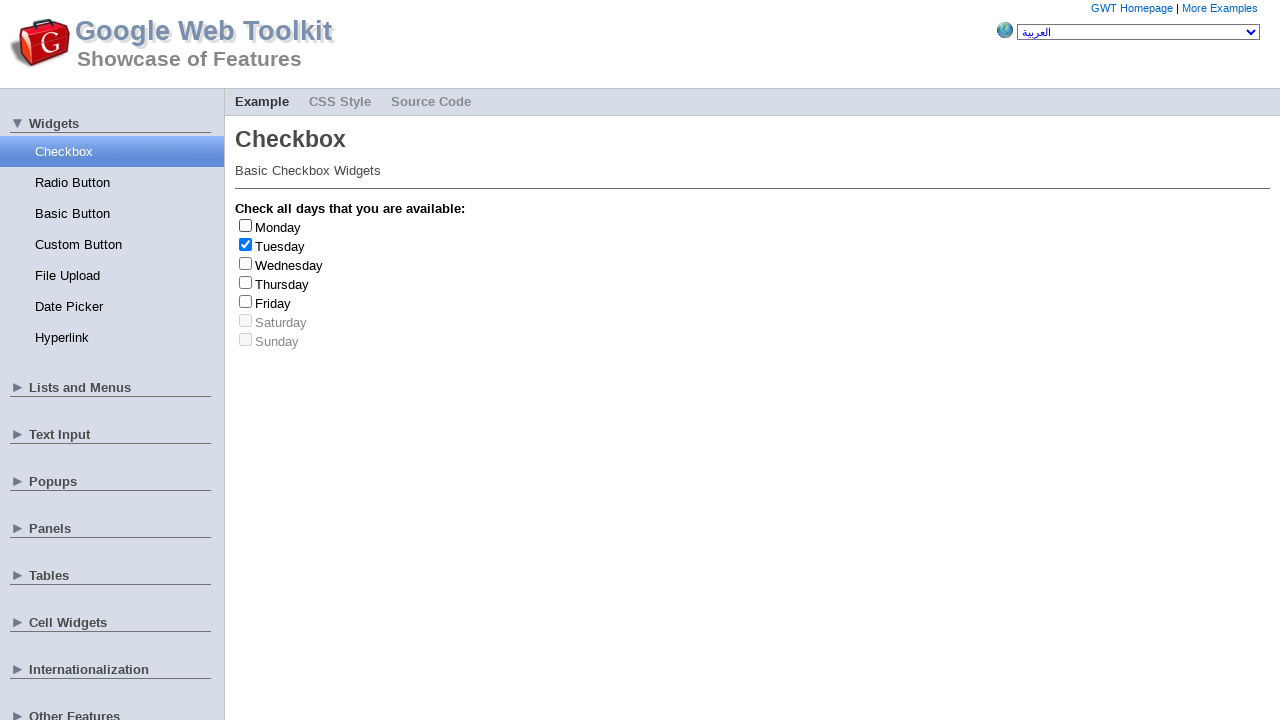

Clicked random checkbox at index 5 at (246, 320) on .gwt-CheckBox >> nth=5
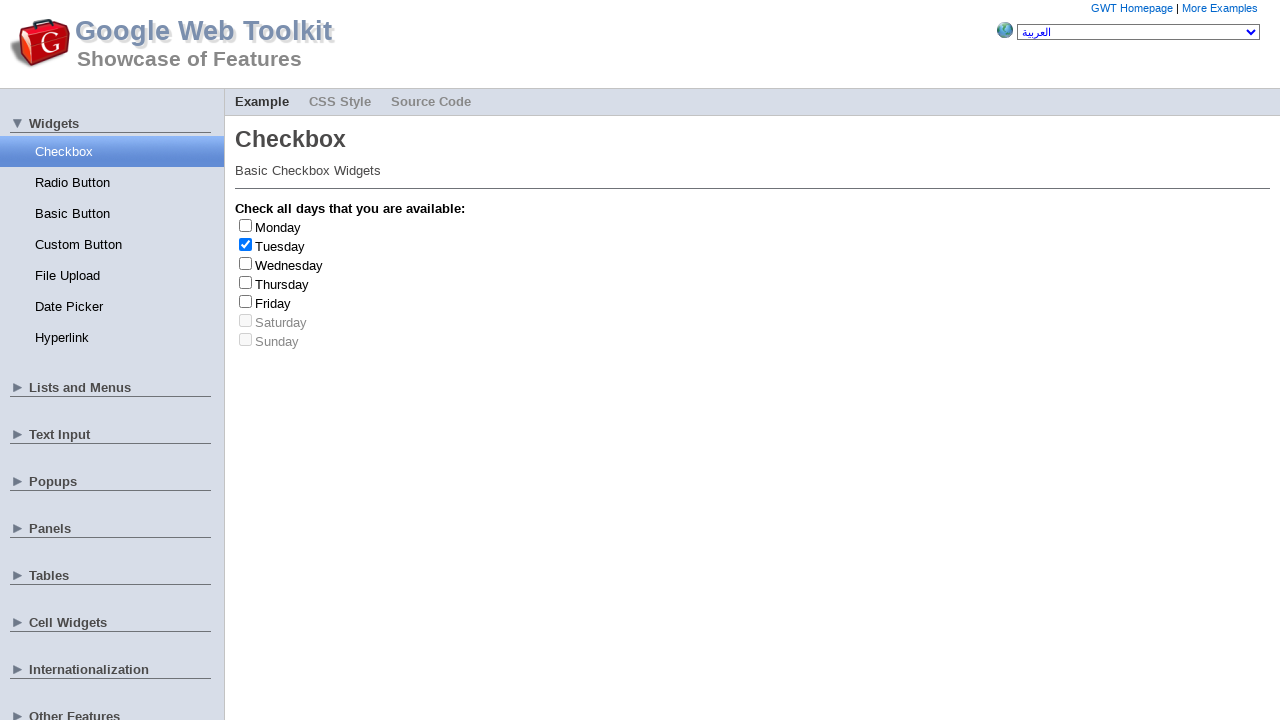

Waited 2 seconds before next checkbox click
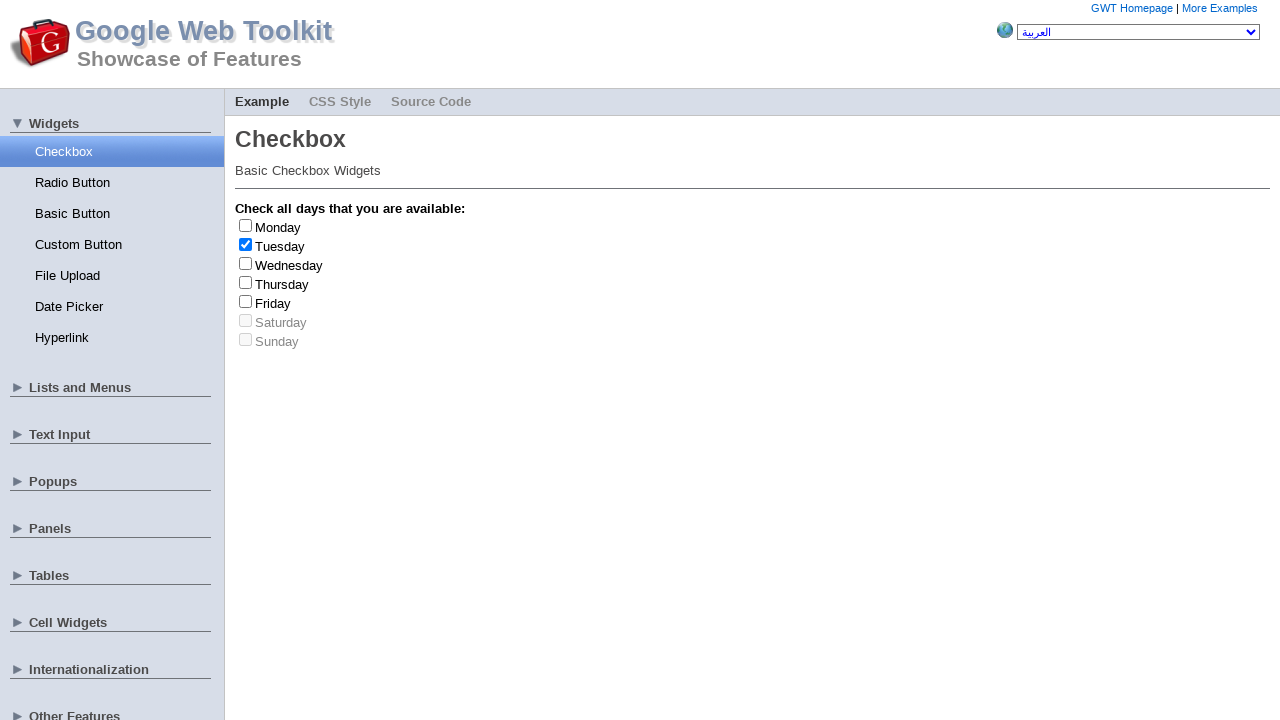

Clicked random checkbox at index 6 at (246, 339) on .gwt-CheckBox >> nth=6
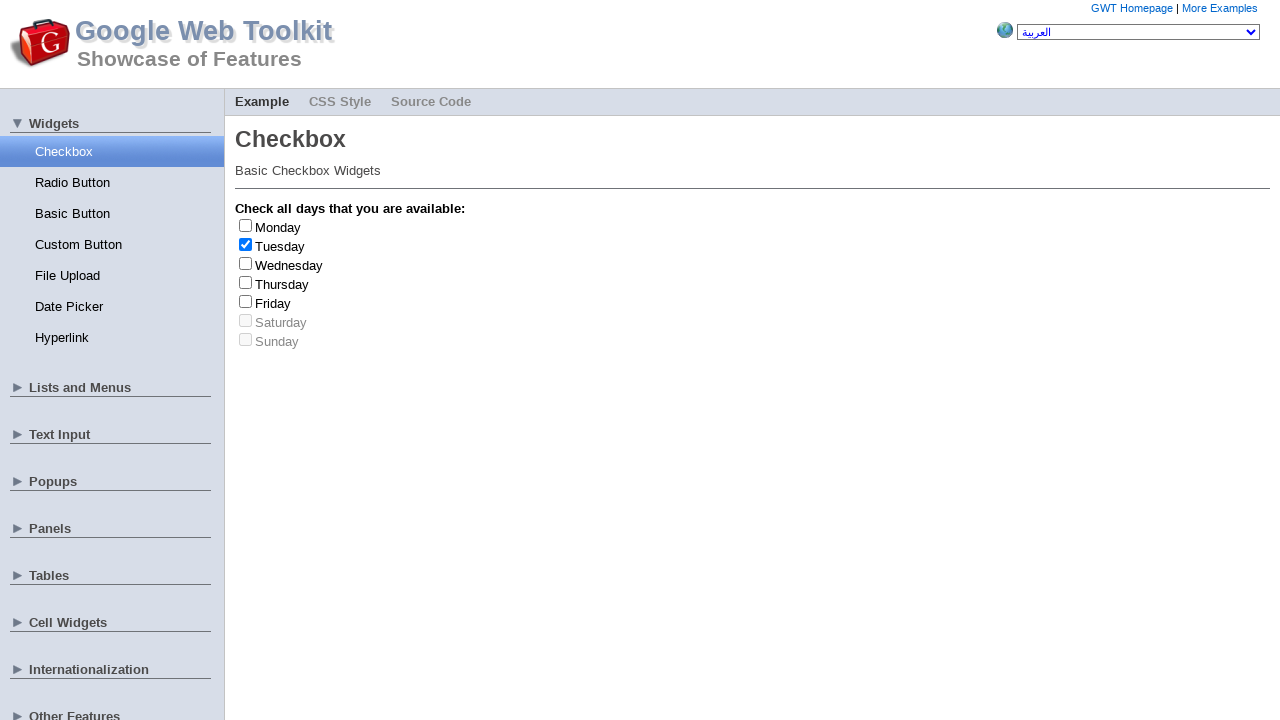

Waited 2 seconds before next checkbox click
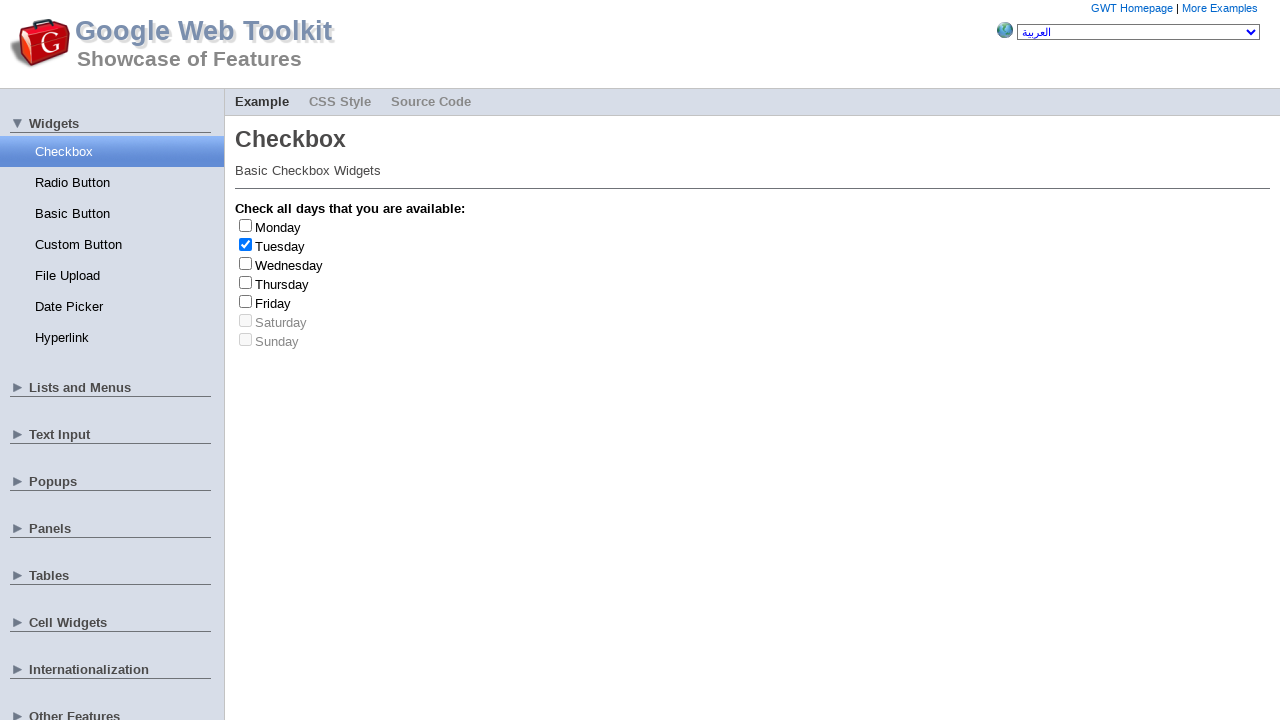

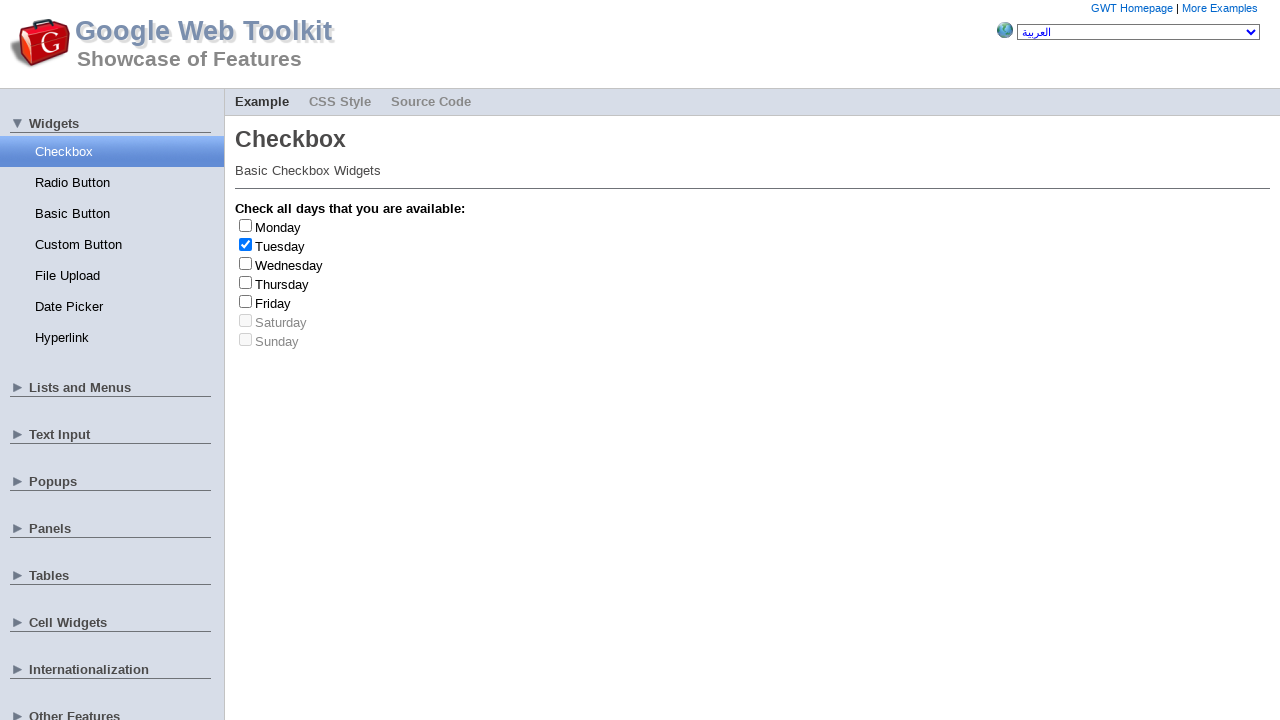